Tests marking all todo items as completed using the toggle-all checkbox

Starting URL: https://demo.playwright.dev/todomvc

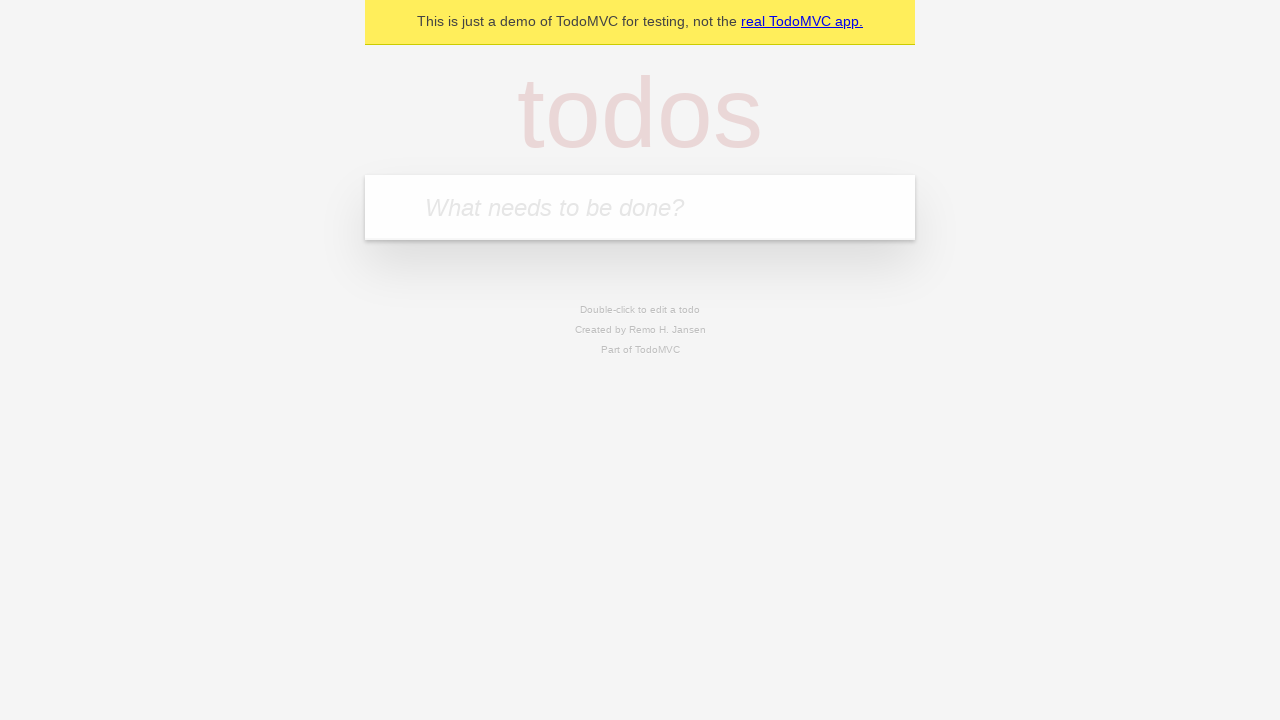

Filled todo input with 'buy some cheese' on internal:attr=[placeholder="What needs to be done?"i]
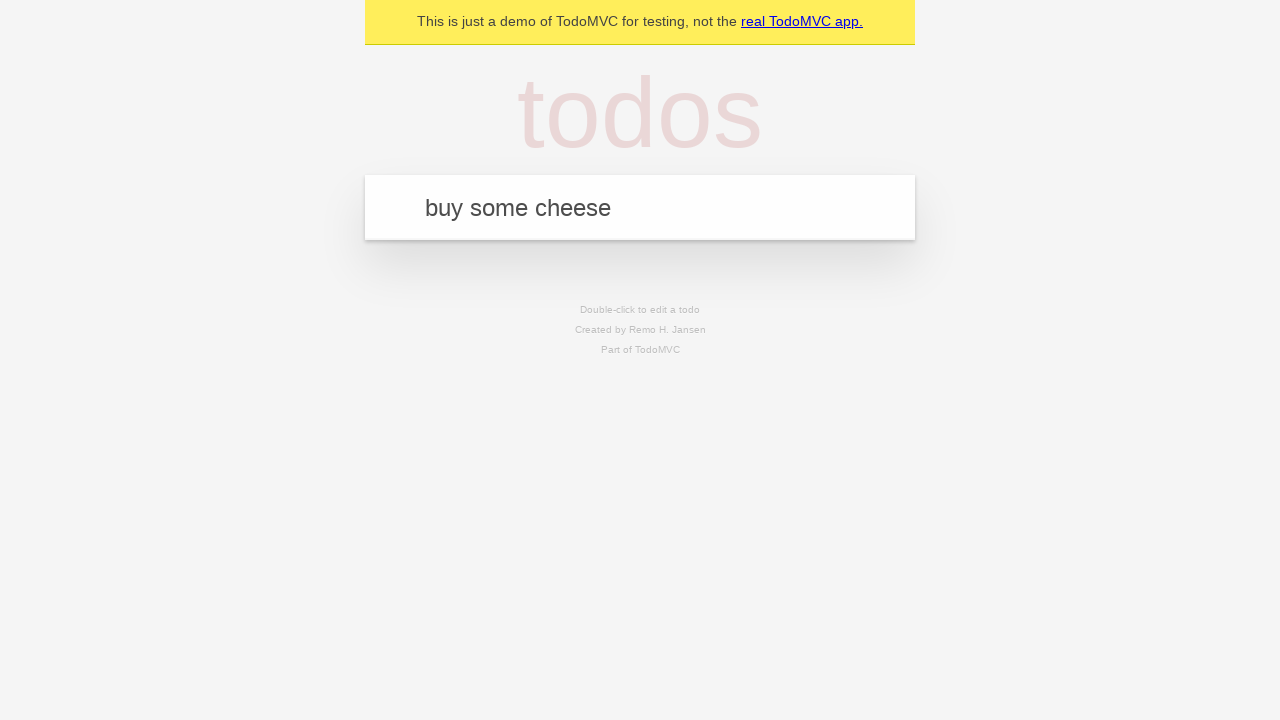

Pressed Enter to add first todo item on internal:attr=[placeholder="What needs to be done?"i]
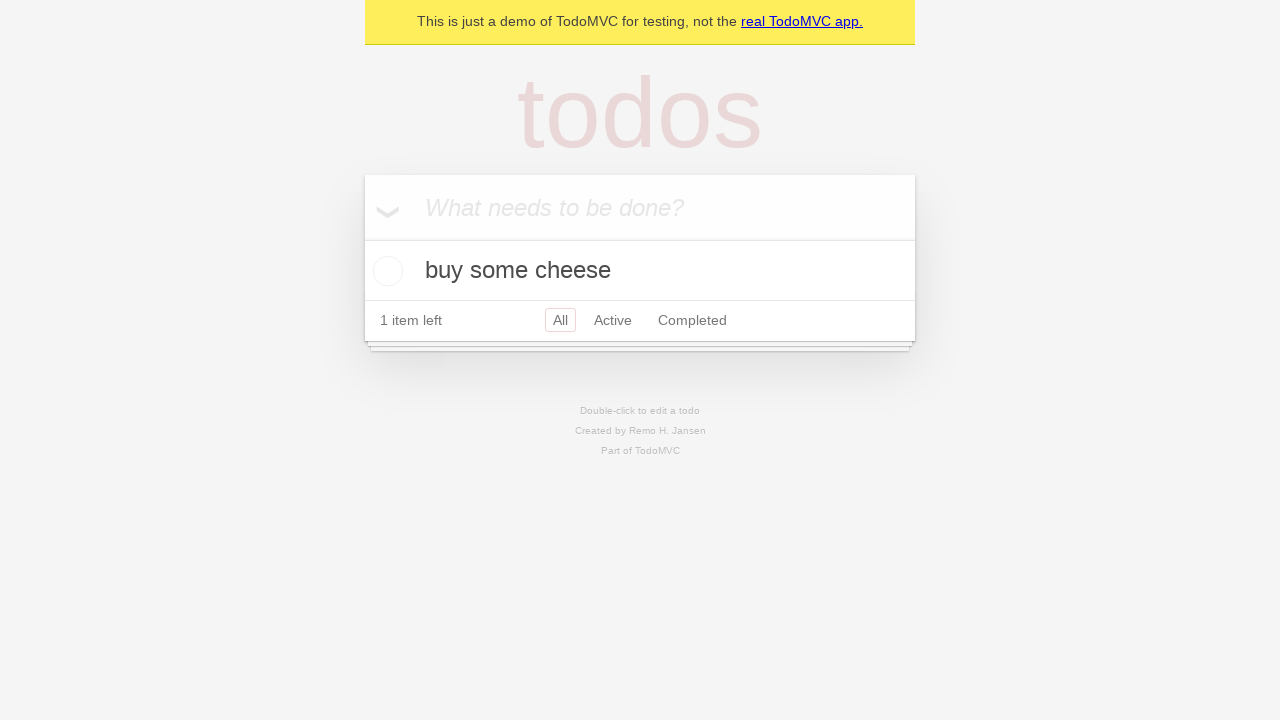

Filled todo input with 'feed the cat' on internal:attr=[placeholder="What needs to be done?"i]
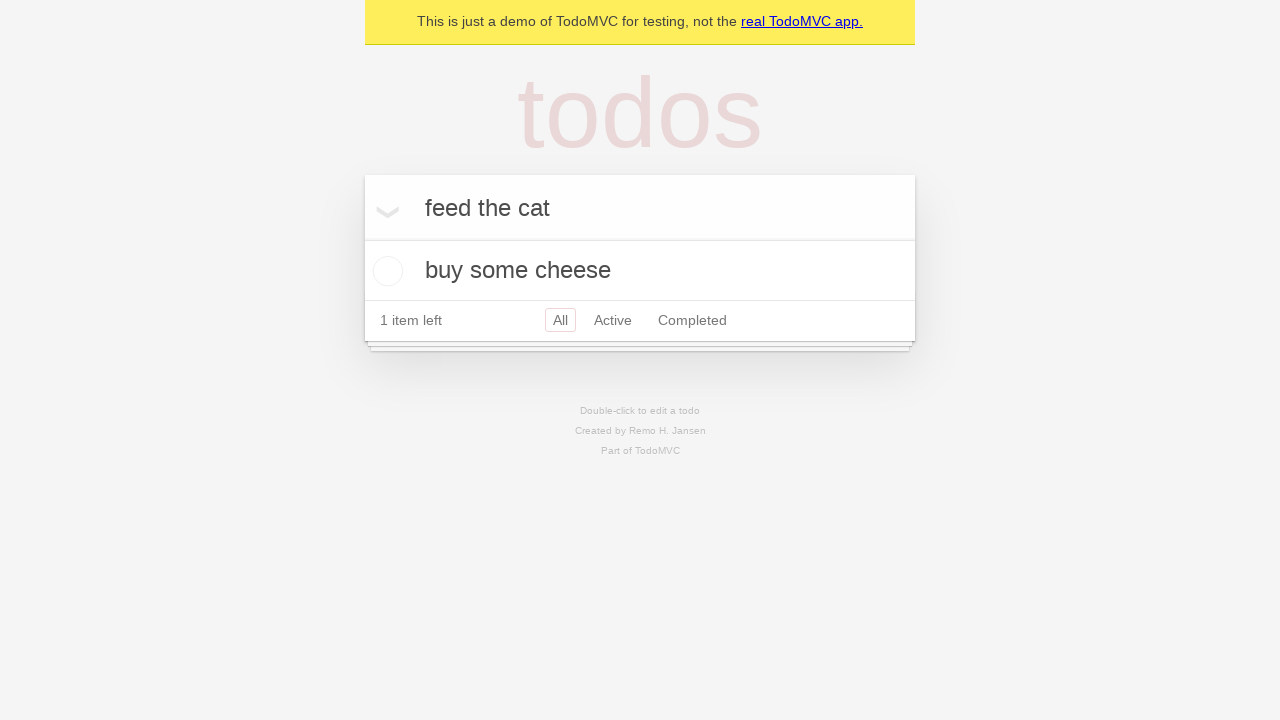

Pressed Enter to add second todo item on internal:attr=[placeholder="What needs to be done?"i]
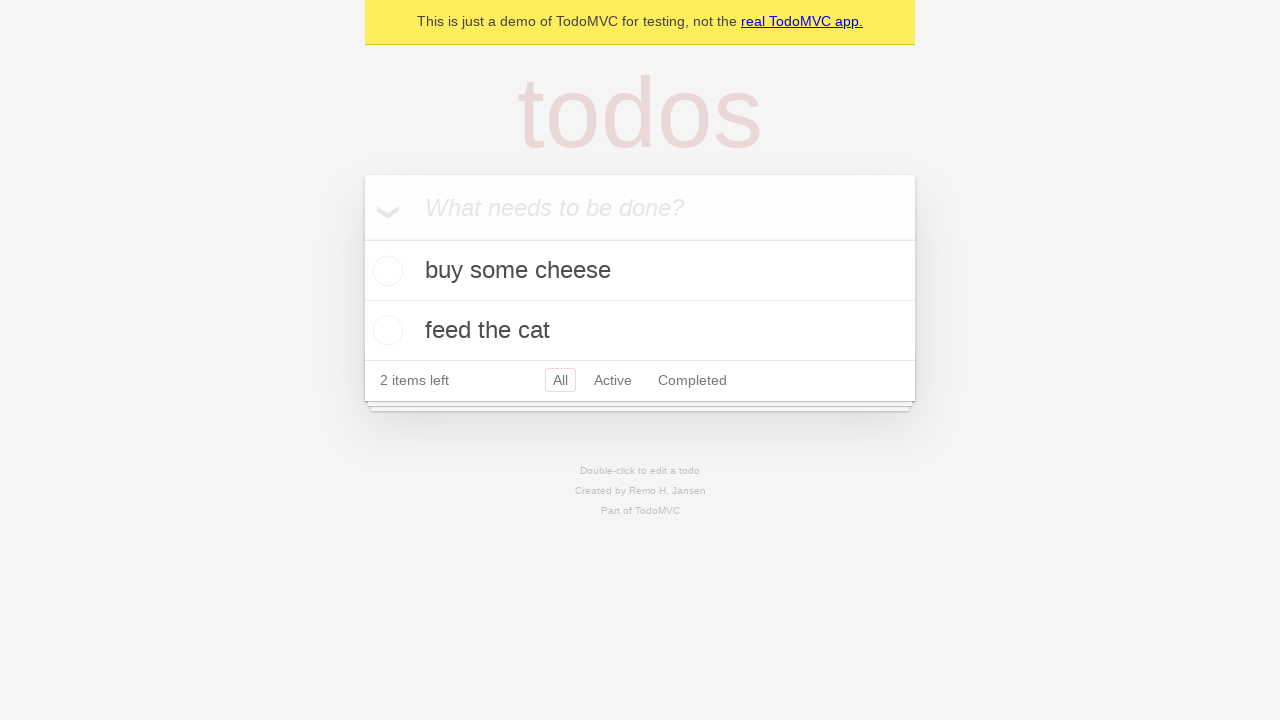

Filled todo input with 'book a doctors appointment' on internal:attr=[placeholder="What needs to be done?"i]
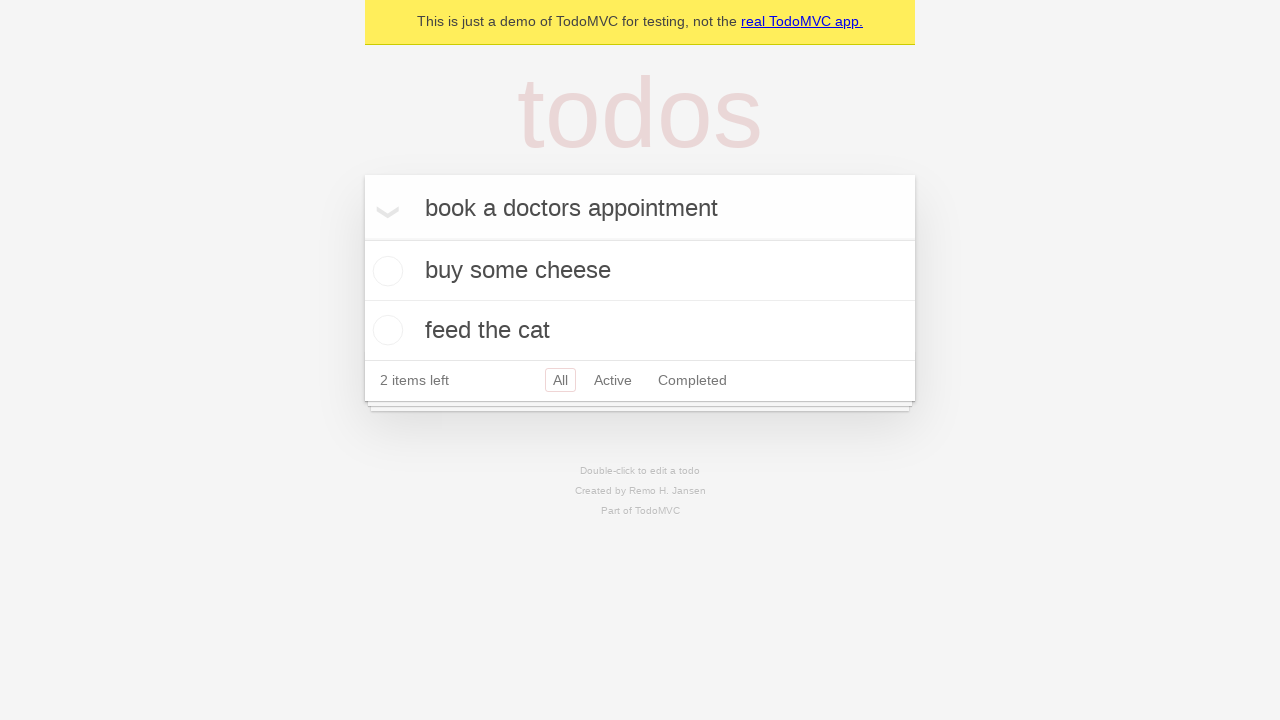

Pressed Enter to add third todo item on internal:attr=[placeholder="What needs to be done?"i]
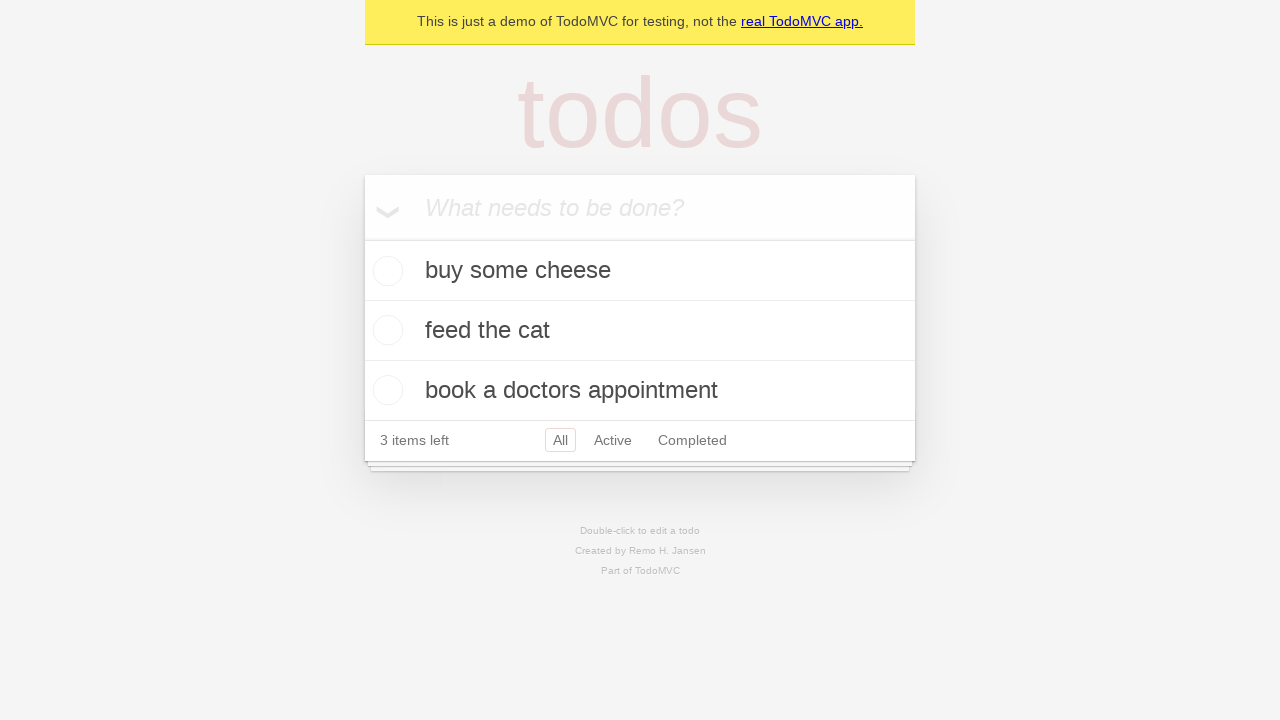

Checked the 'Mark all as complete' checkbox at (362, 238) on internal:label="Mark all as complete"i
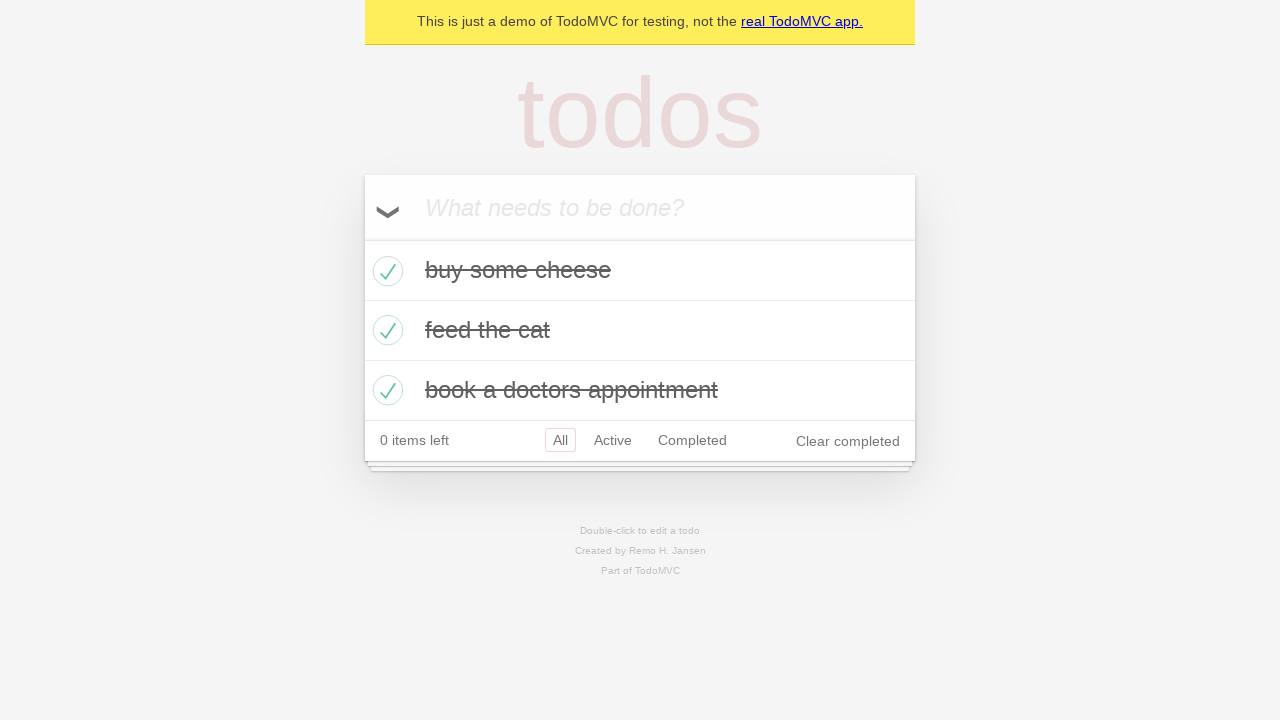

Verified all todo items are marked as completed
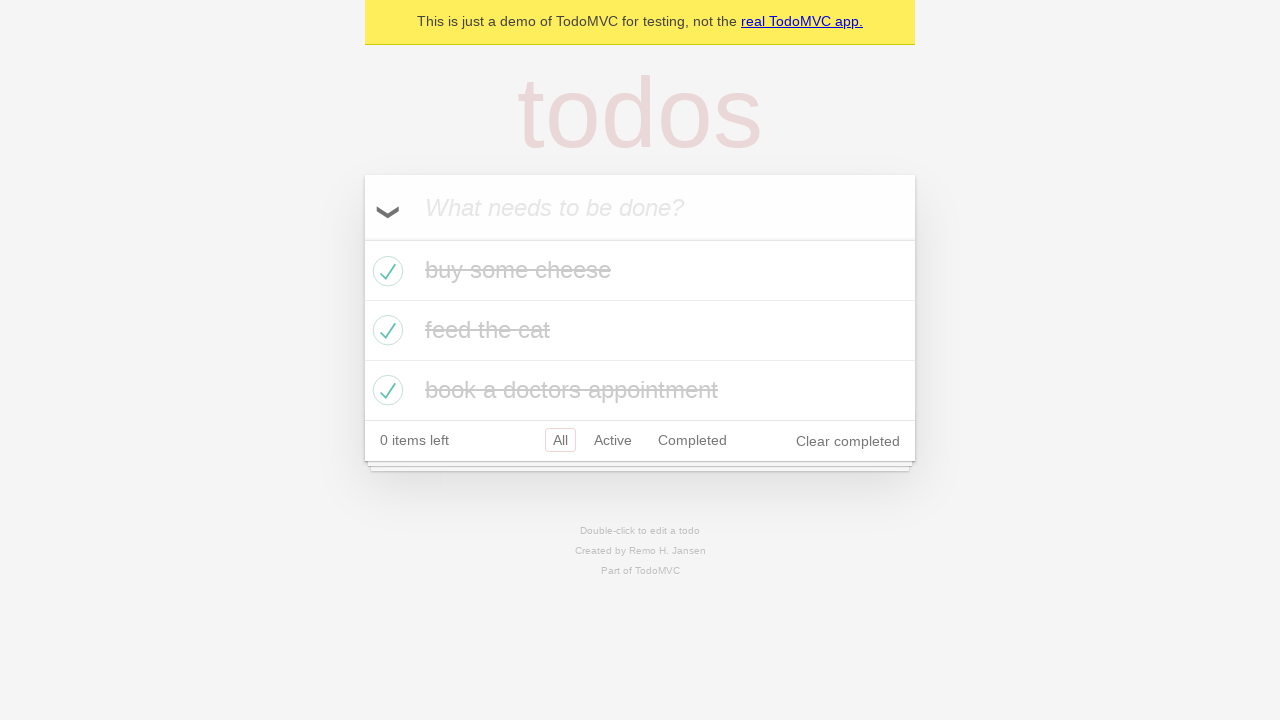

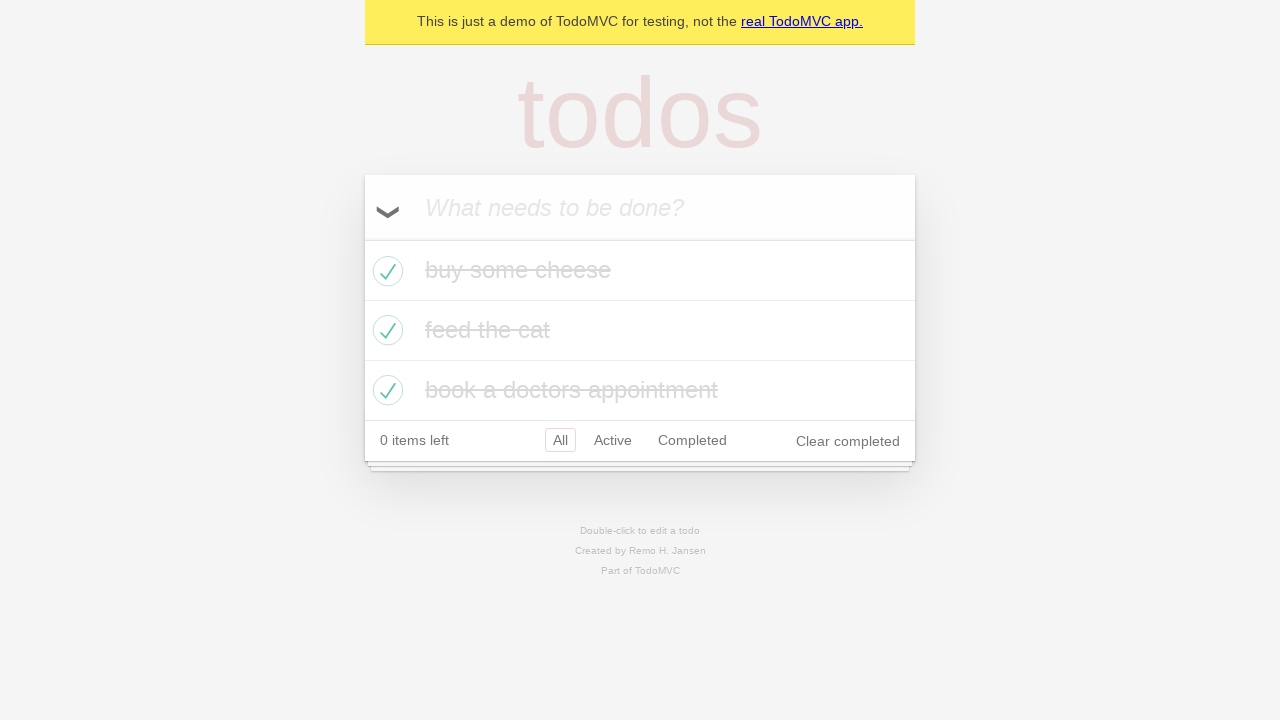